Tests the Ajio e-commerce website by searching for "Bags", applying a Men gender filter, and then filtering by "Fashion Bags" category to verify the filter functionality works correctly.

Starting URL: https://www.ajio.com/

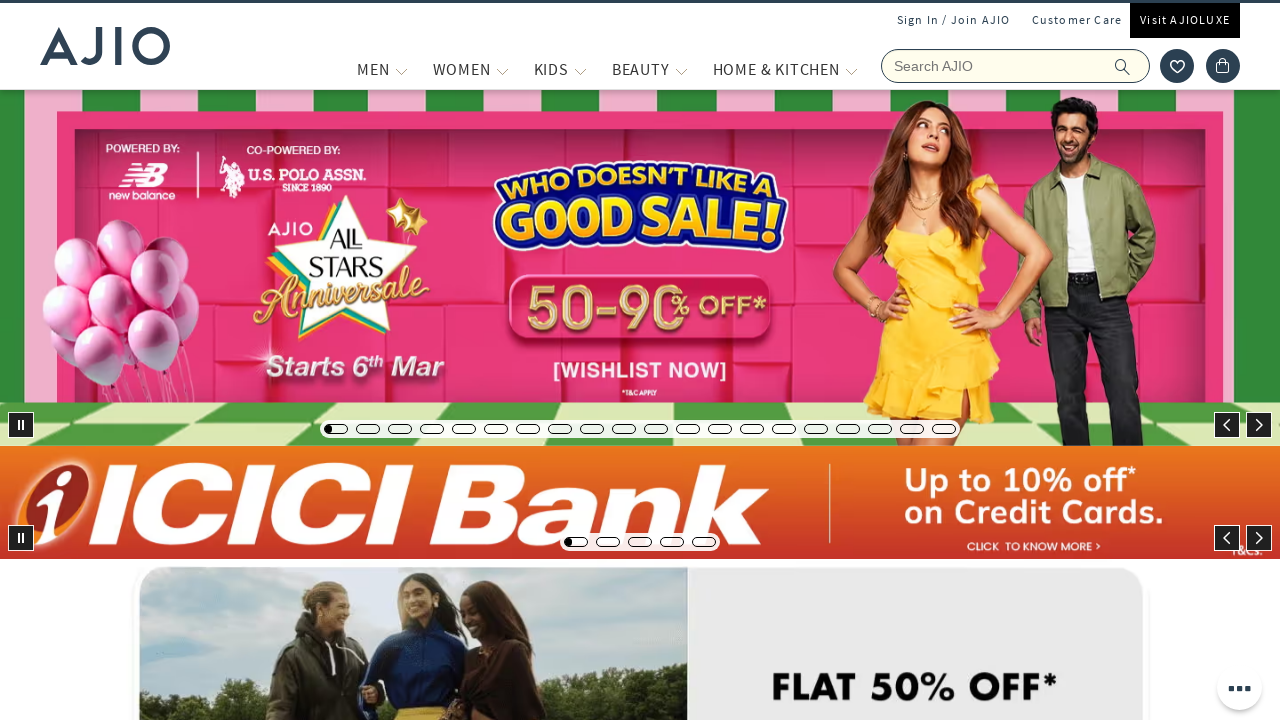

Filled search box with 'Bags' on input[name='searchVal']
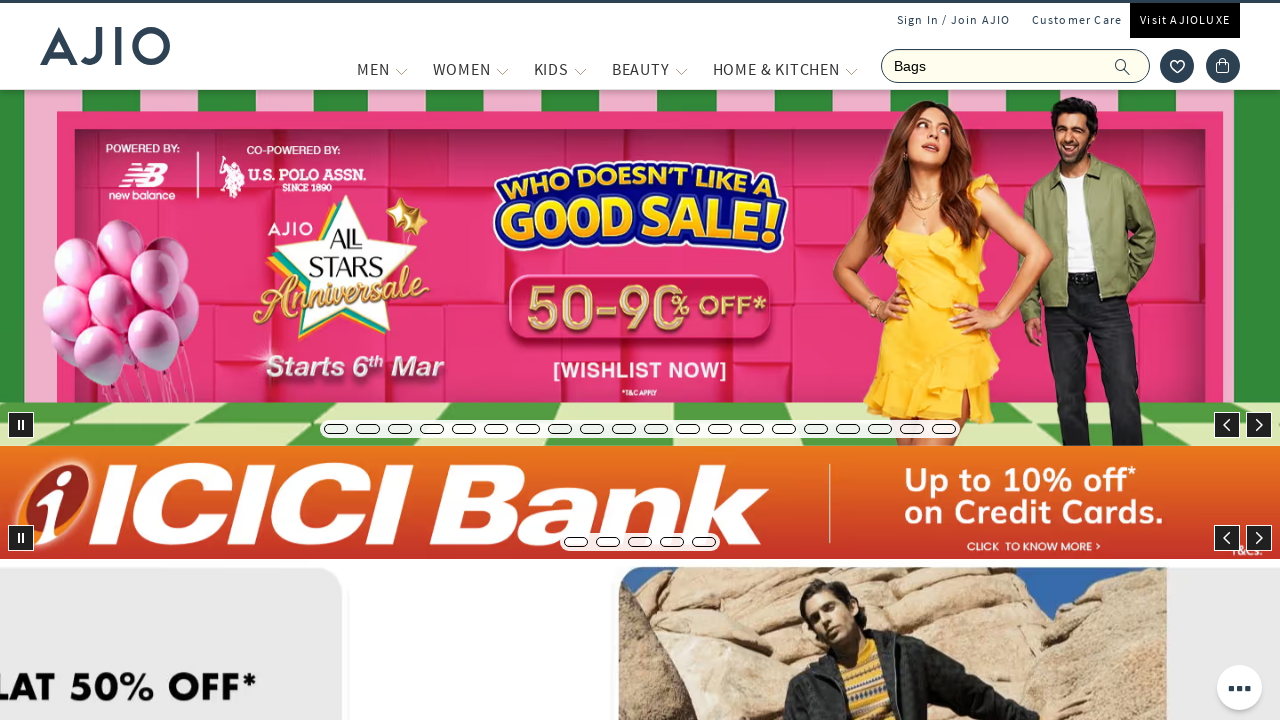

Pressed Enter to search for 'Bags' on input[name='searchVal']
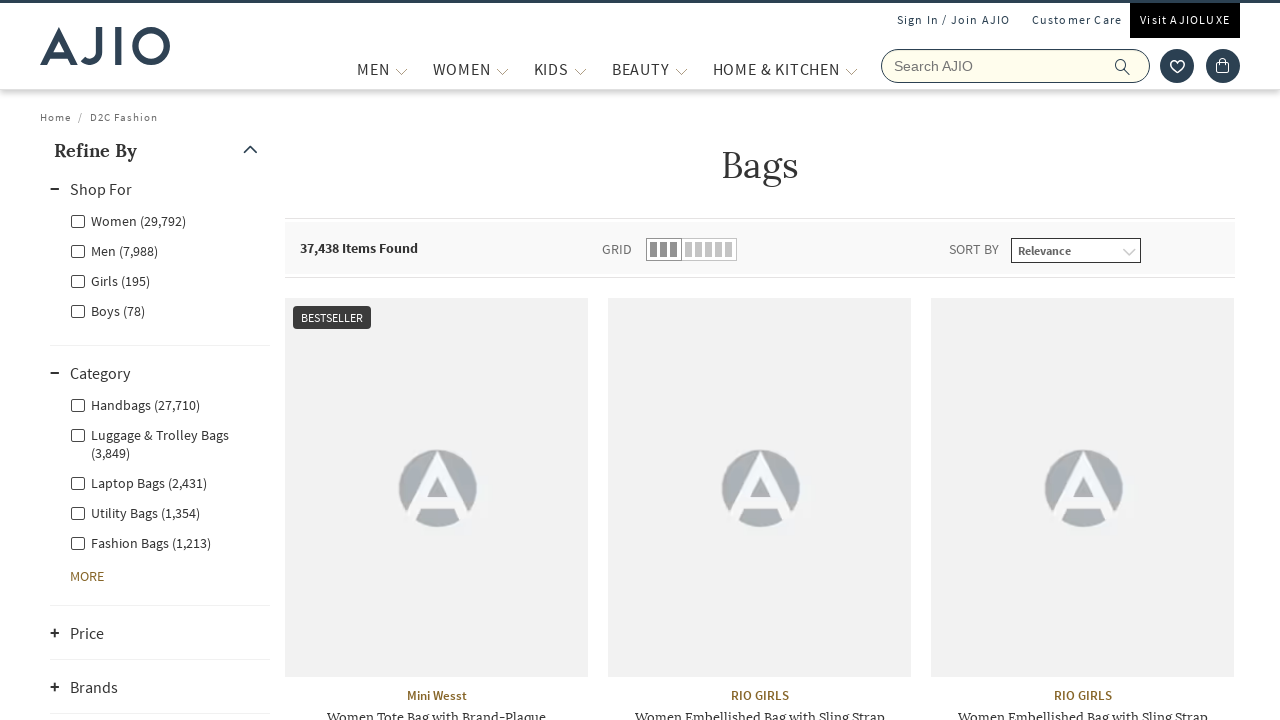

Search results loaded and Men filter became available
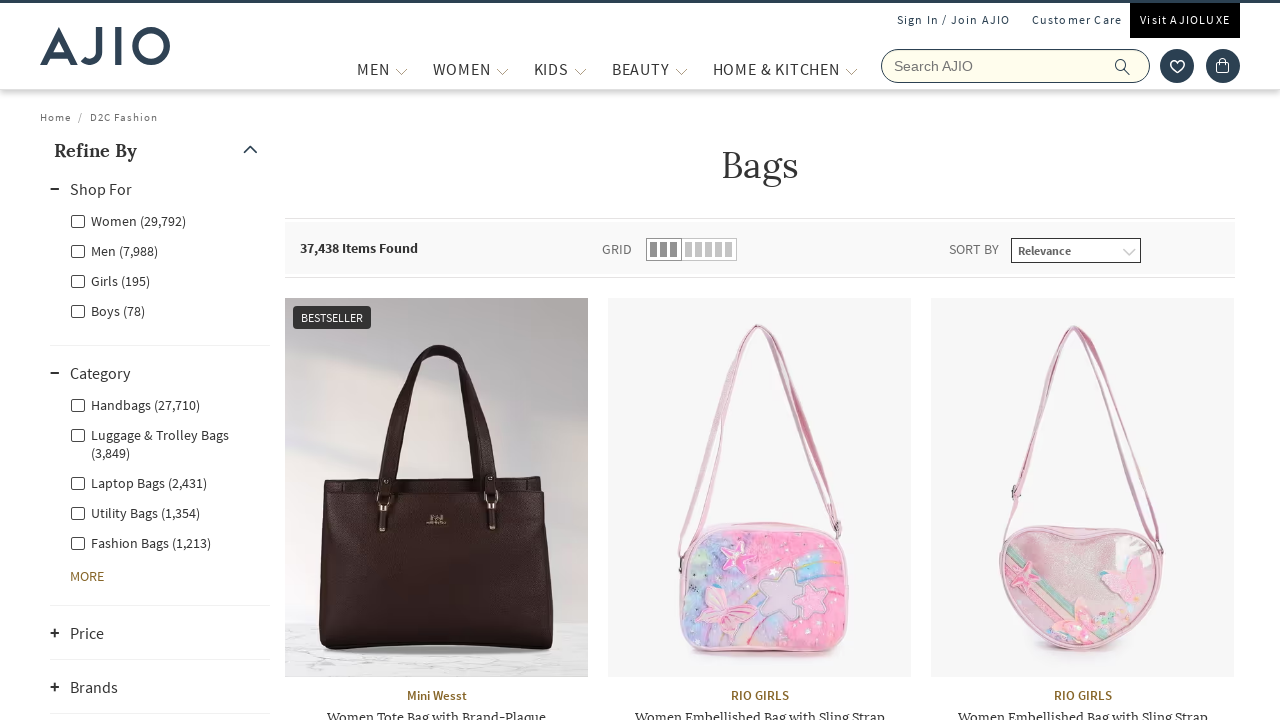

Clicked Men gender filter at (114, 250) on (//label[contains(@class, 'linkname-Men')])[1]
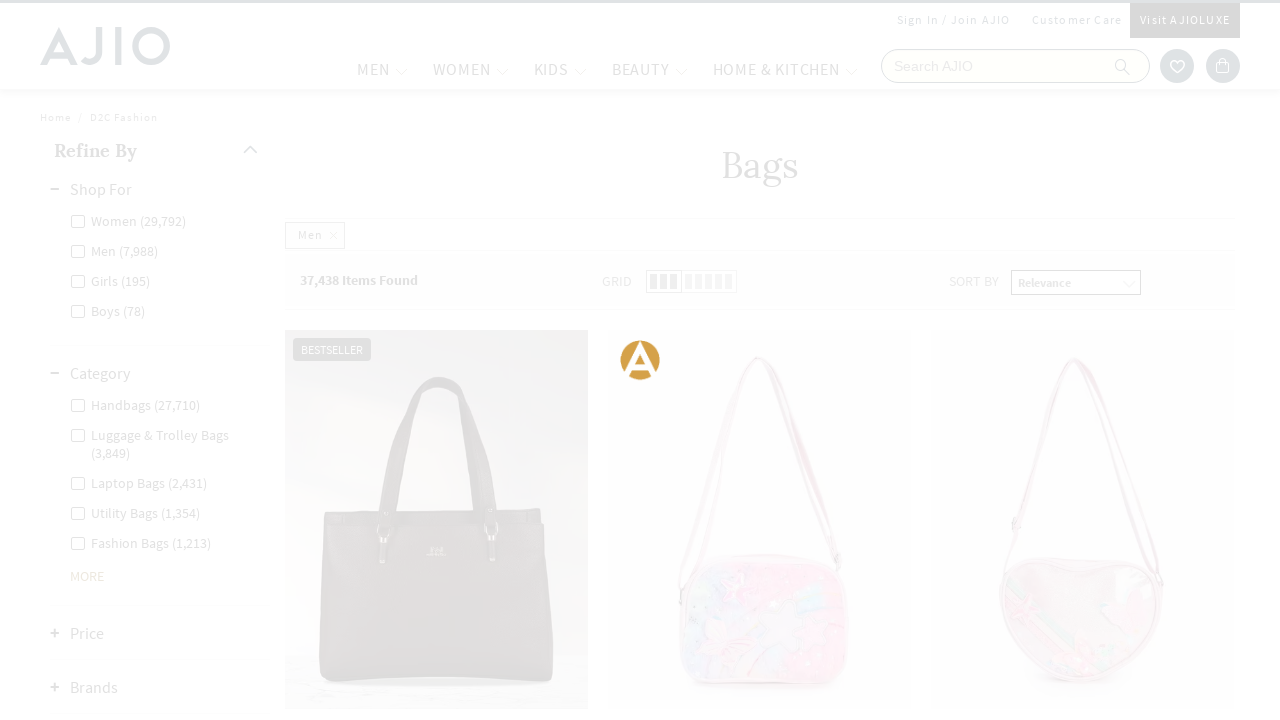

Waited for Men filter to apply
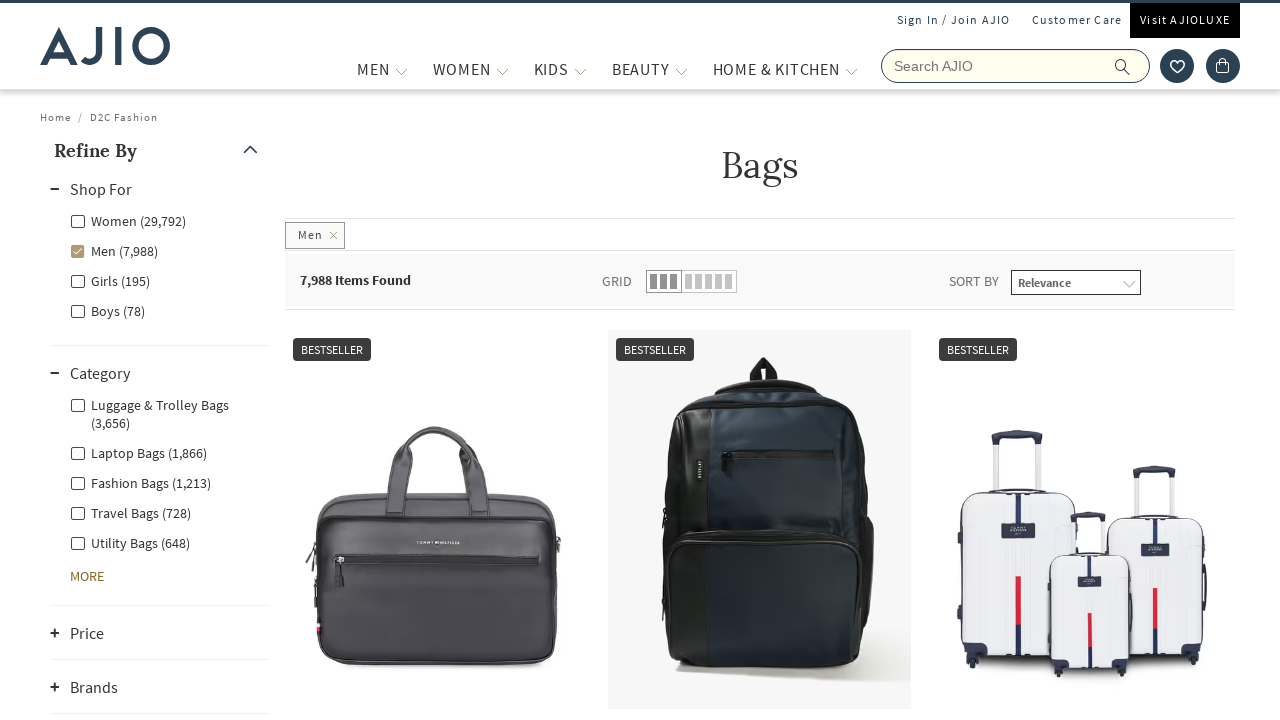

Clicked Fashion Bags category filter at (140, 482) on xpath=//label[contains(text(),'Fashion Bags')]
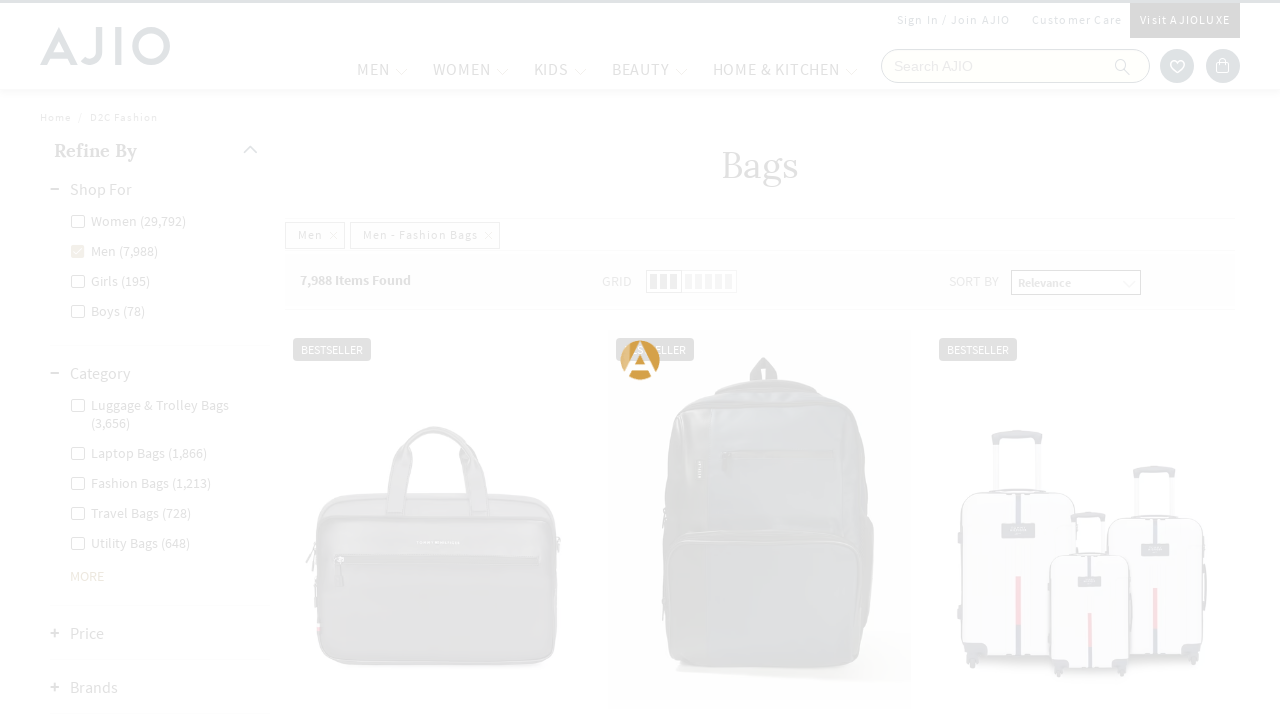

Fashion Bags filter applied and results updated
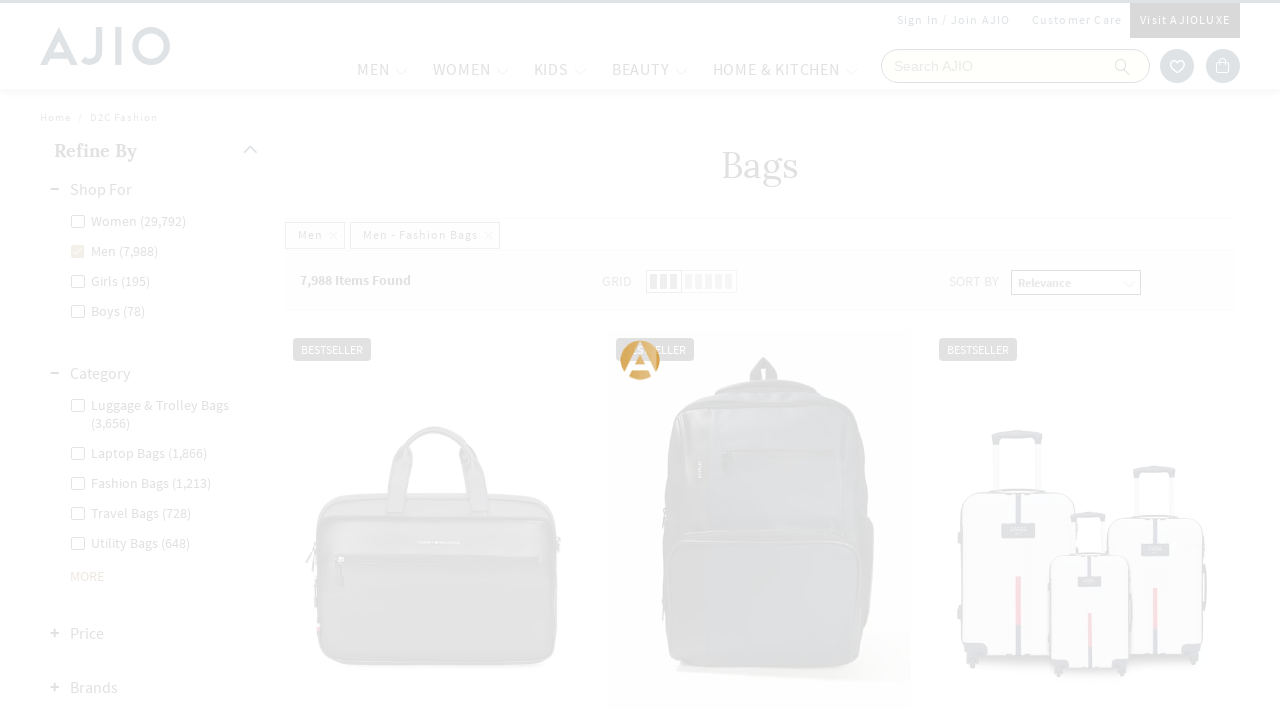

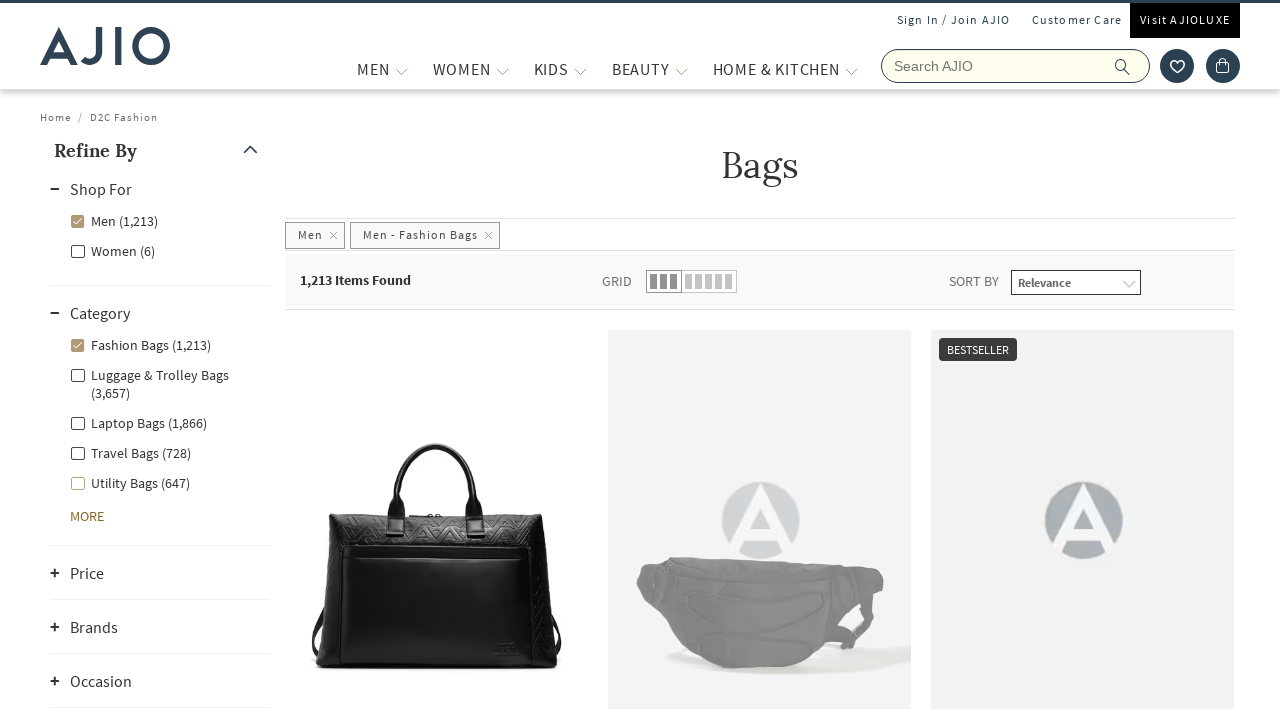